Tests finding a link by calculated text, clicking it, then filling out a form with name, city, and country fields before submitting

Starting URL: http://suninjuly.github.io/find_link_text

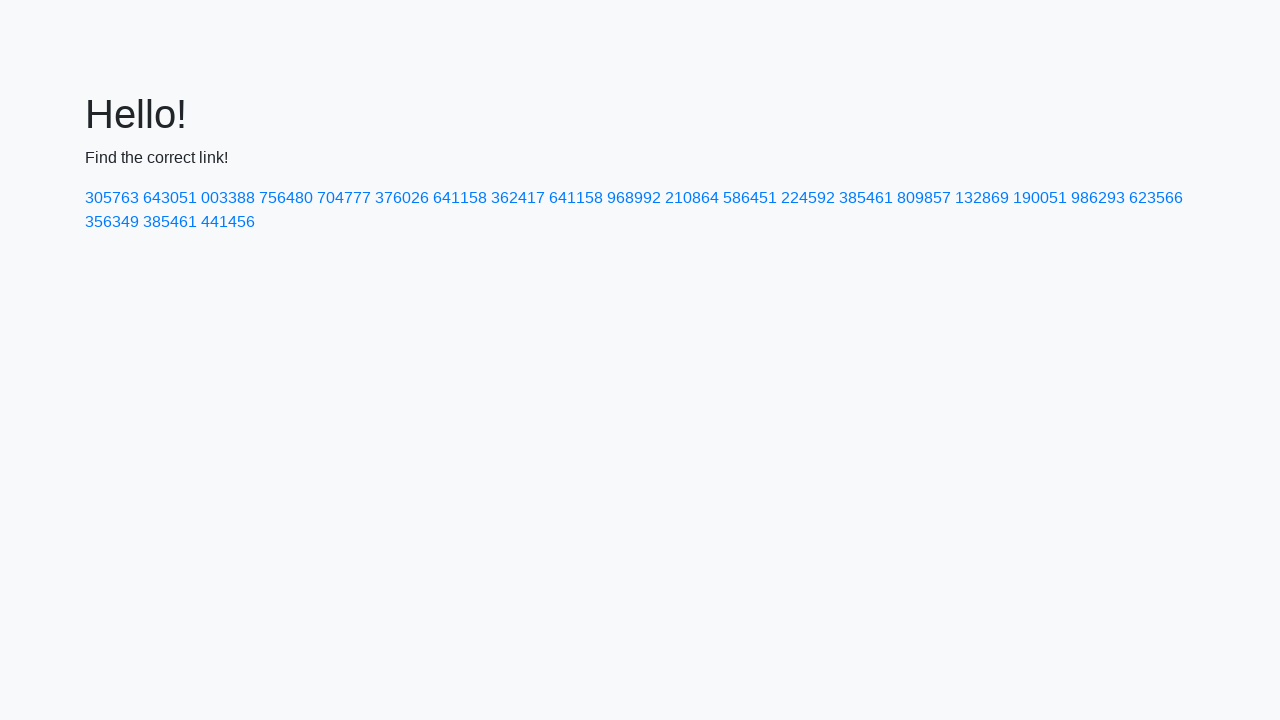

Clicked link with calculated text '224592' at (808, 198) on text=224592
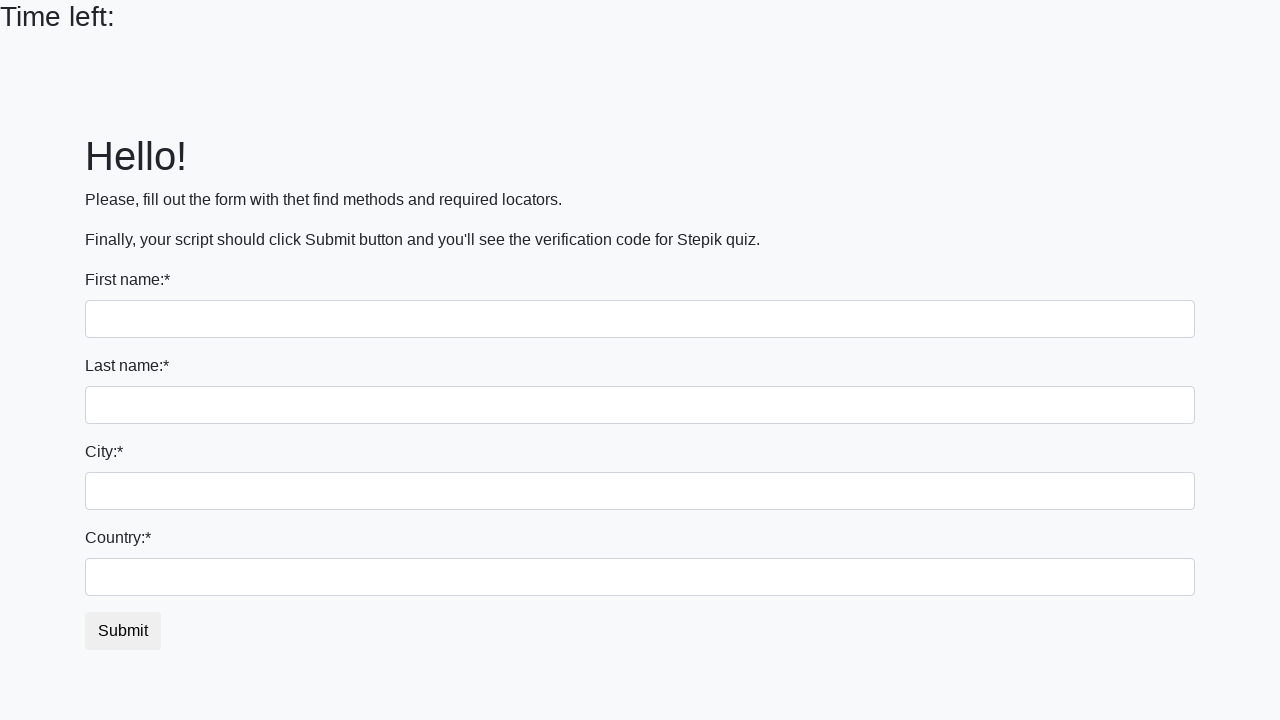

Filled first name field with 'Ivan' on input >> nth=0
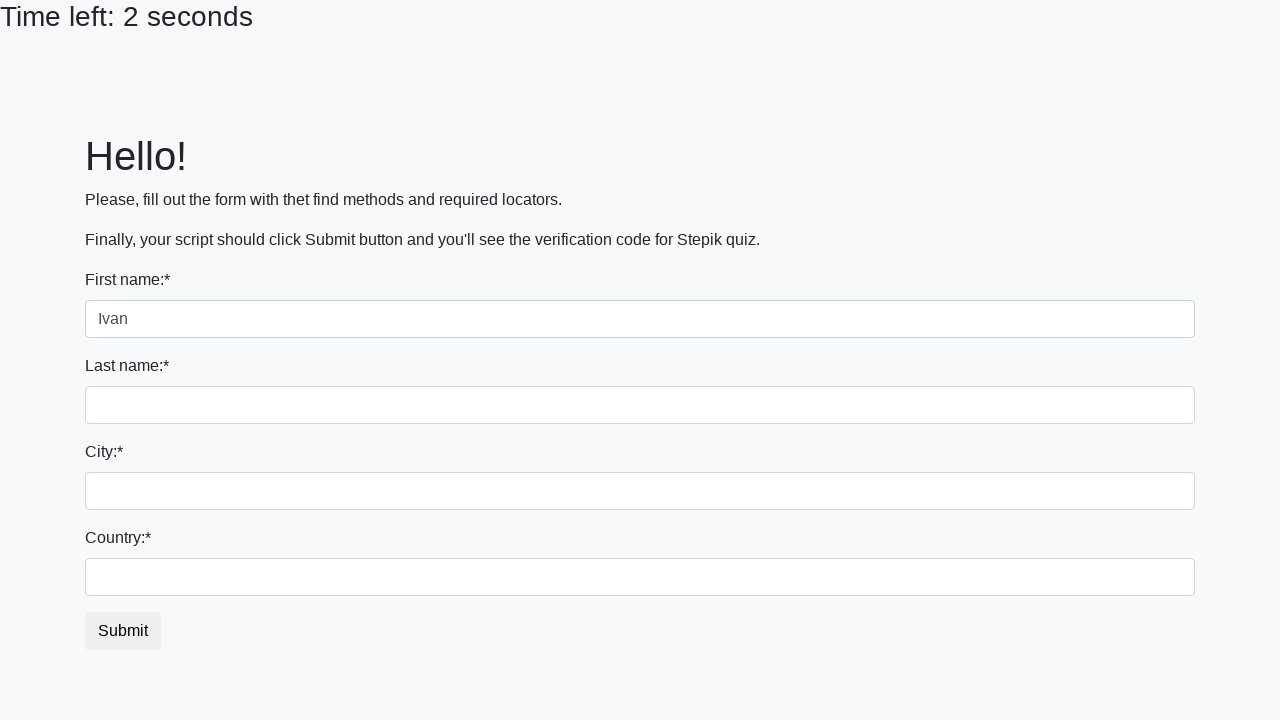

Filled last name field with 'Petrov' on input[name='last_name']
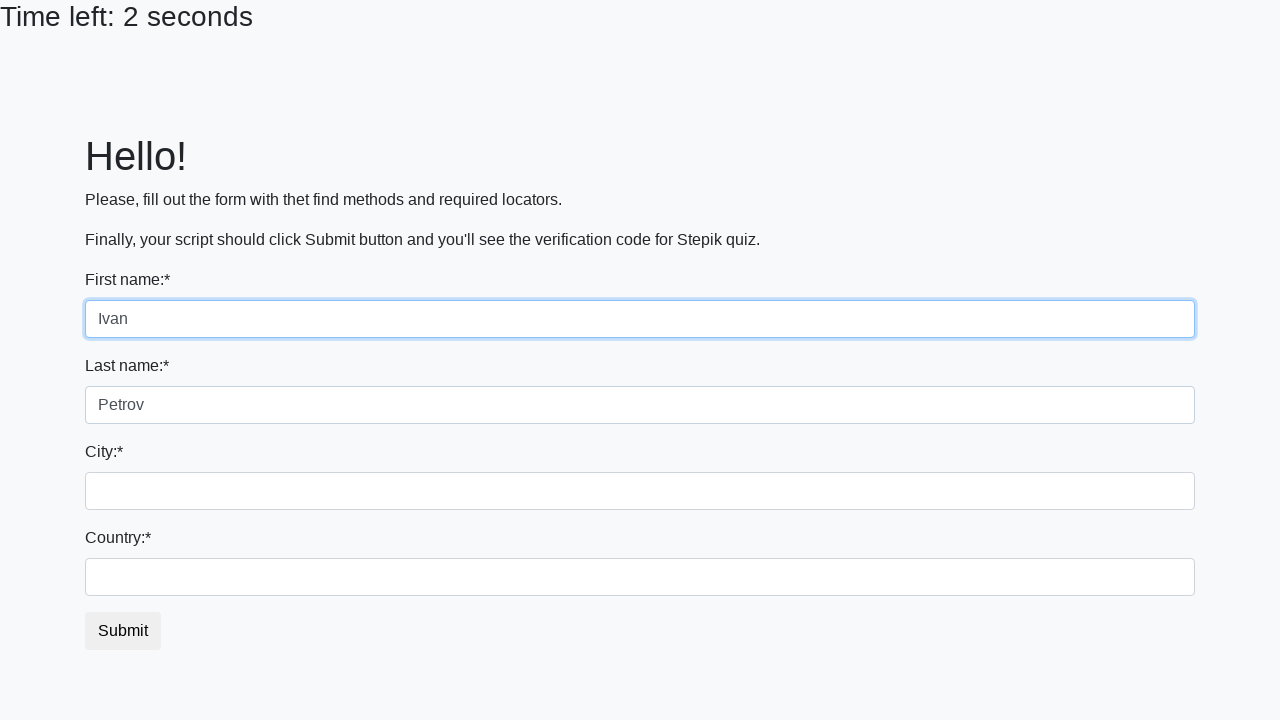

Filled city field with 'Smolensk' on .form-control.city
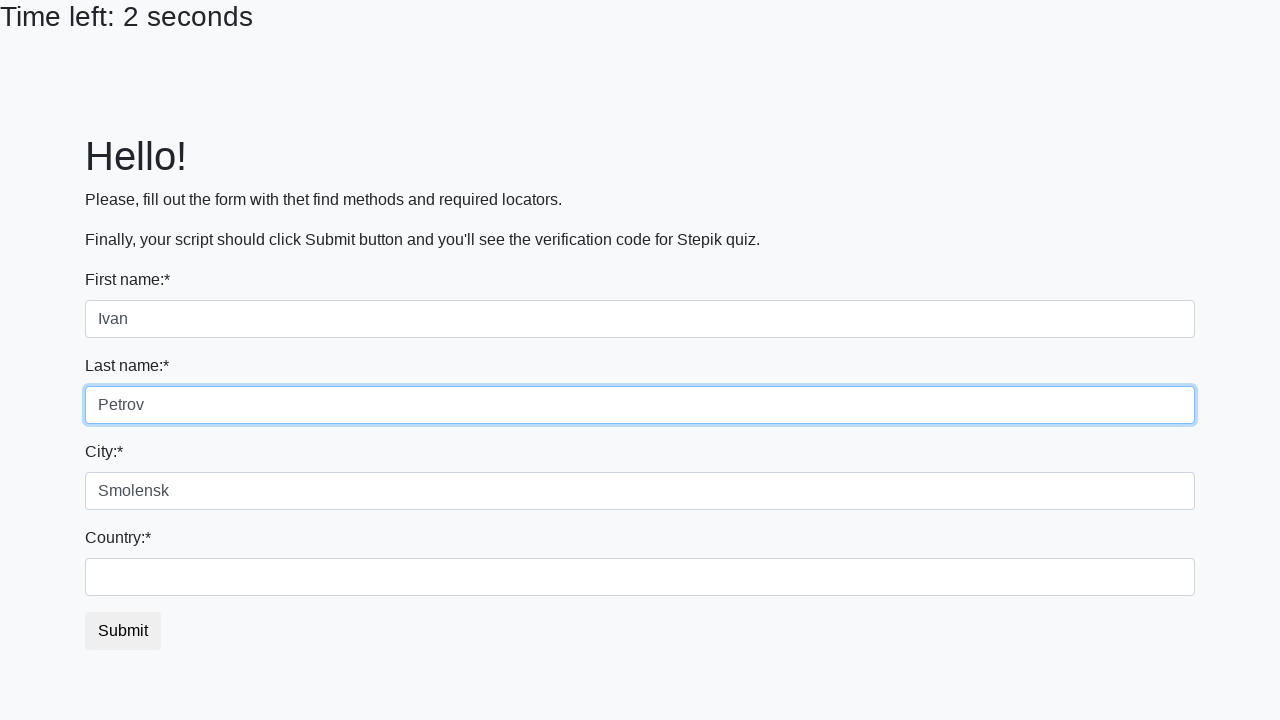

Filled country field with 'Russia' on #country
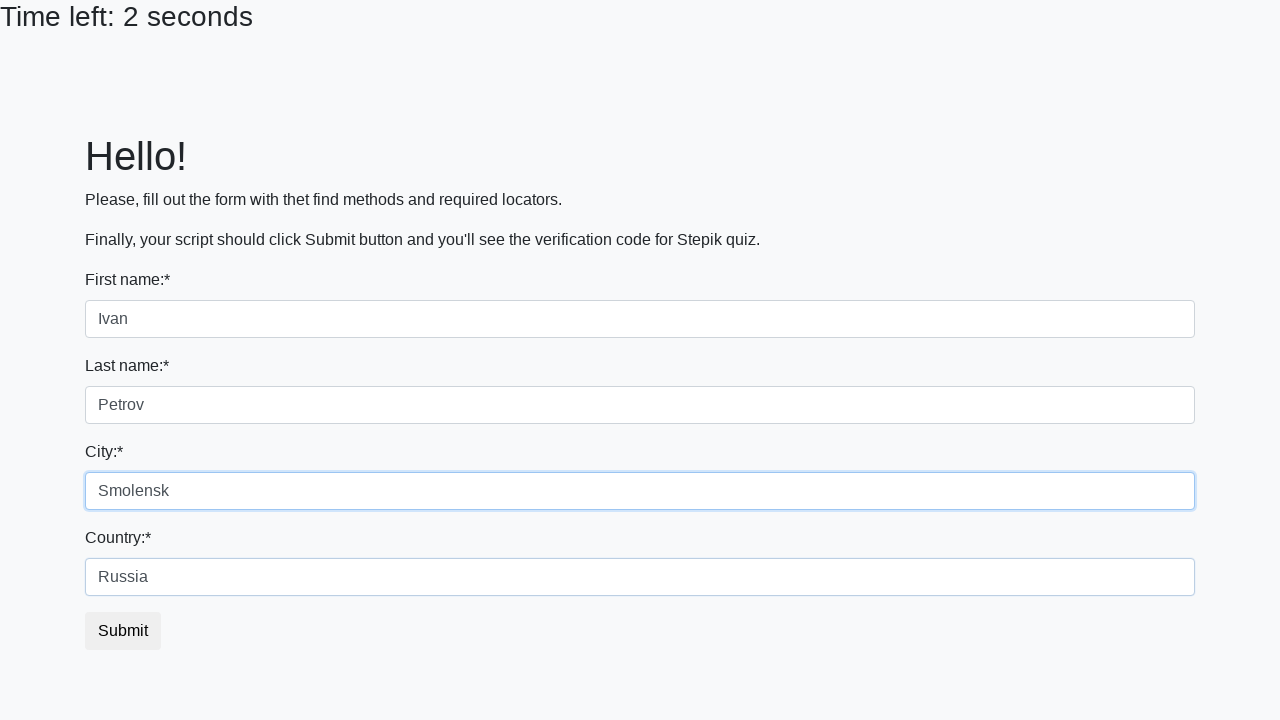

Clicked submit button to complete form submission at (123, 631) on button.btn
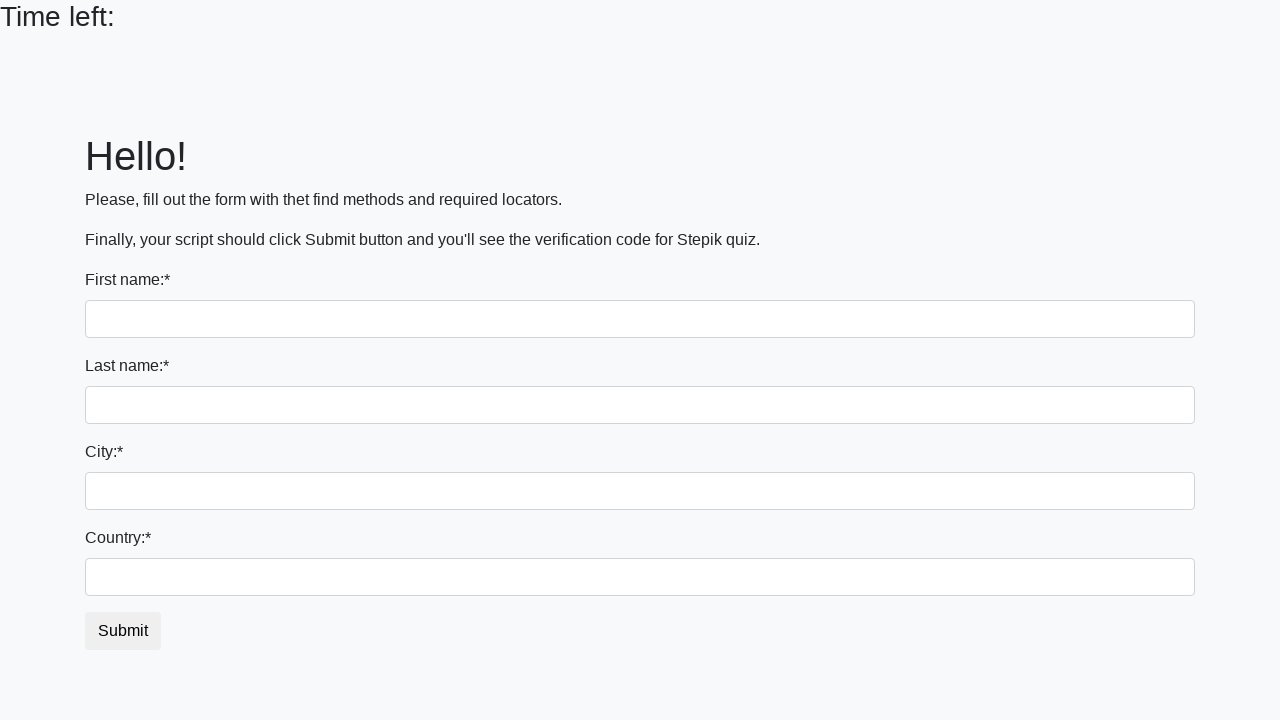

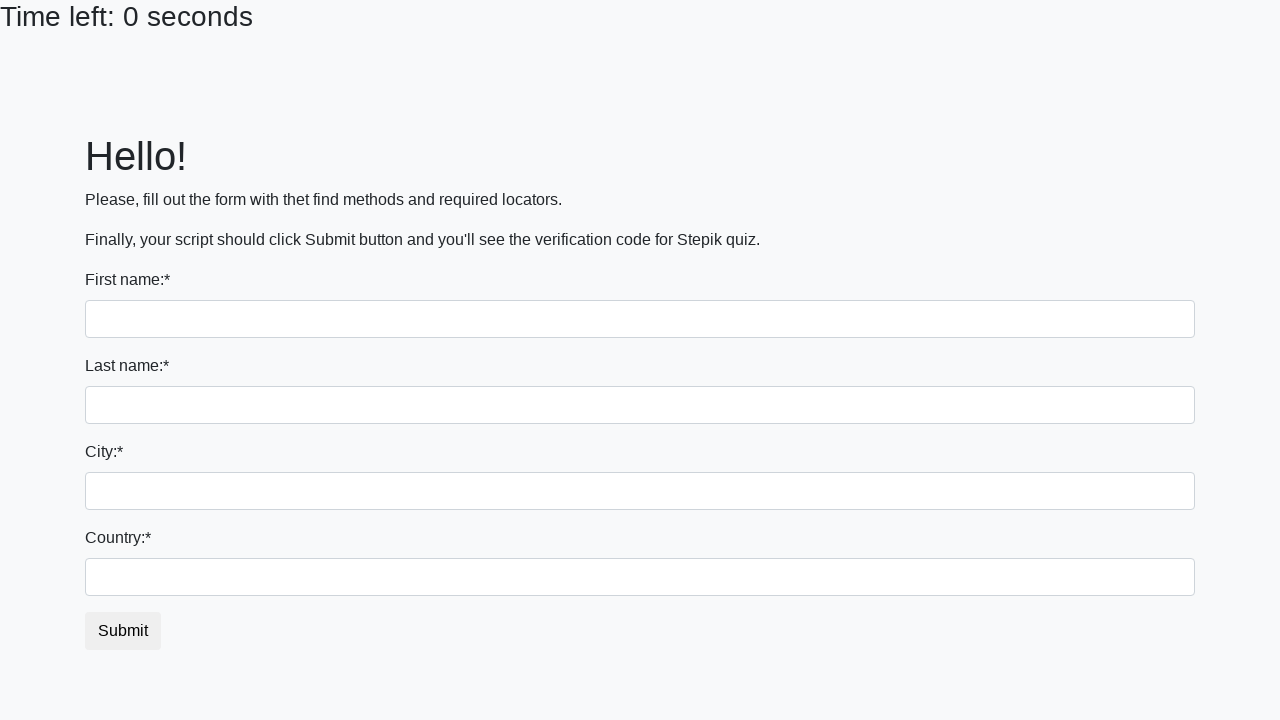